Tests injecting jQuery and jQuery Growl library into a webpage via JavaScript execution, then displays notification messages using the injected library.

Starting URL: http://the-internet.herokuapp.com

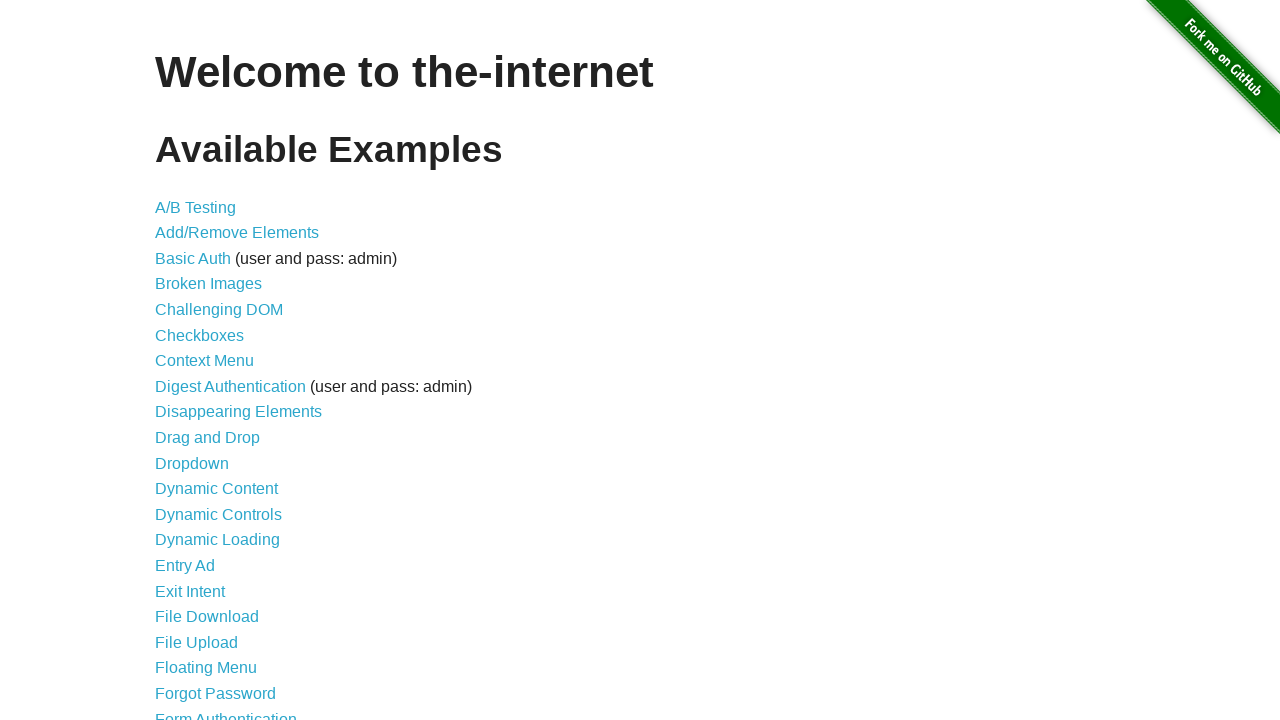

Injected jQuery library into the page
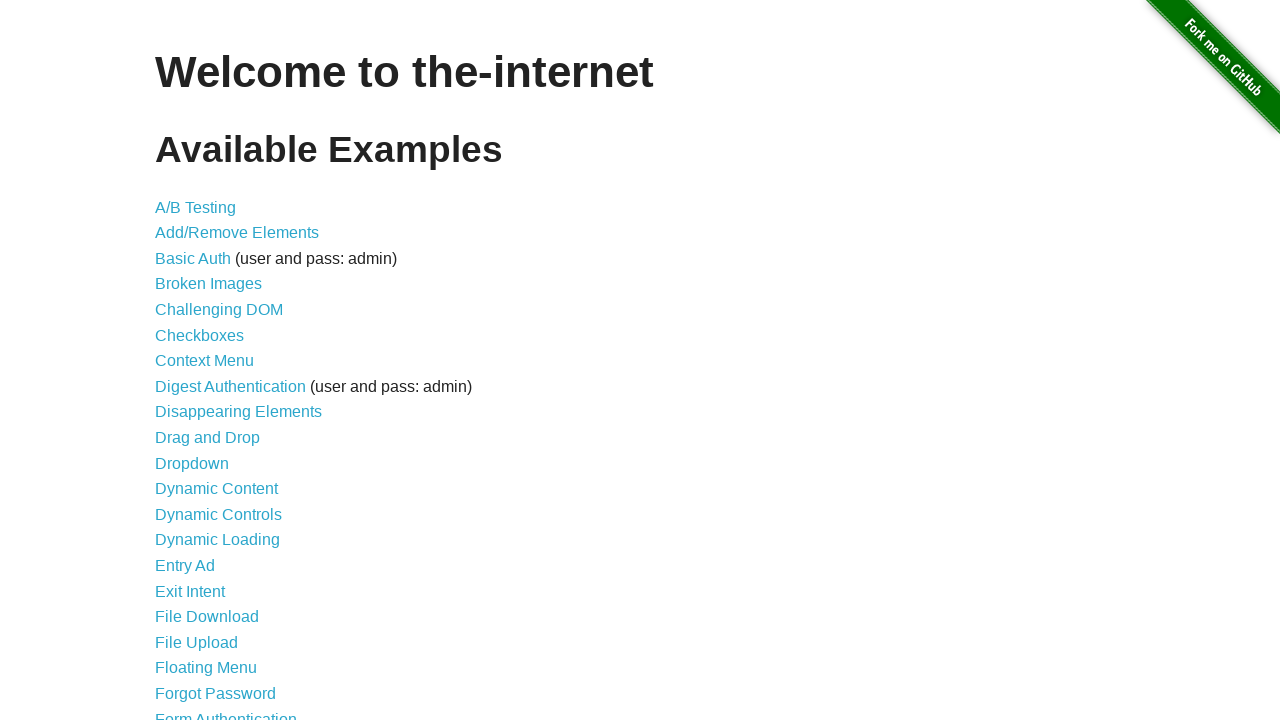

jQuery library loaded successfully
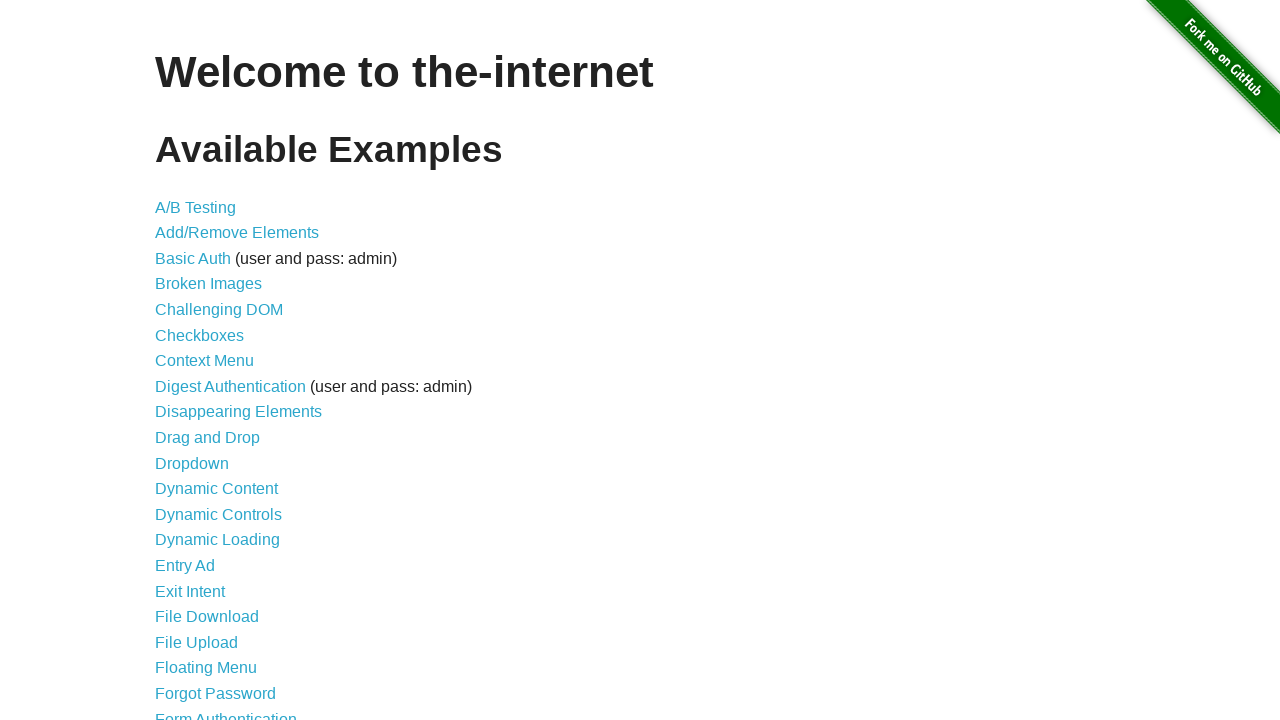

Injected jQuery Growl library into the page
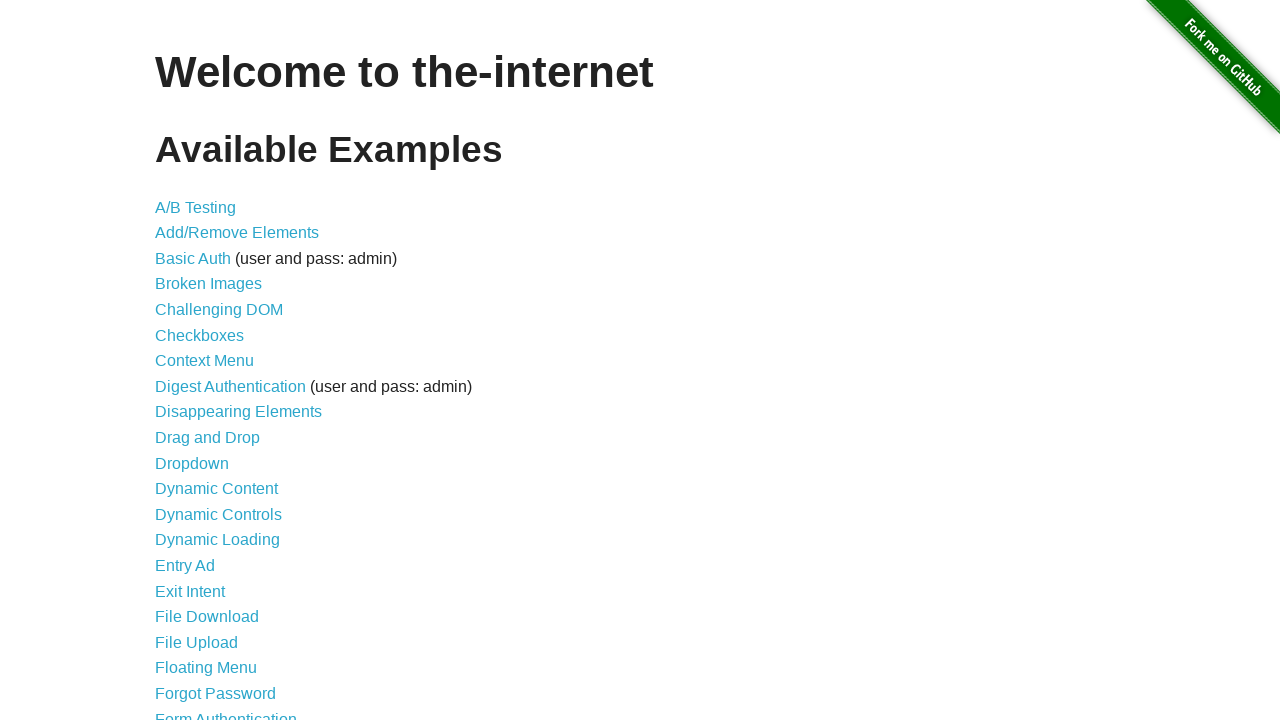

Injected jQuery Growl CSS stylesheet into the page
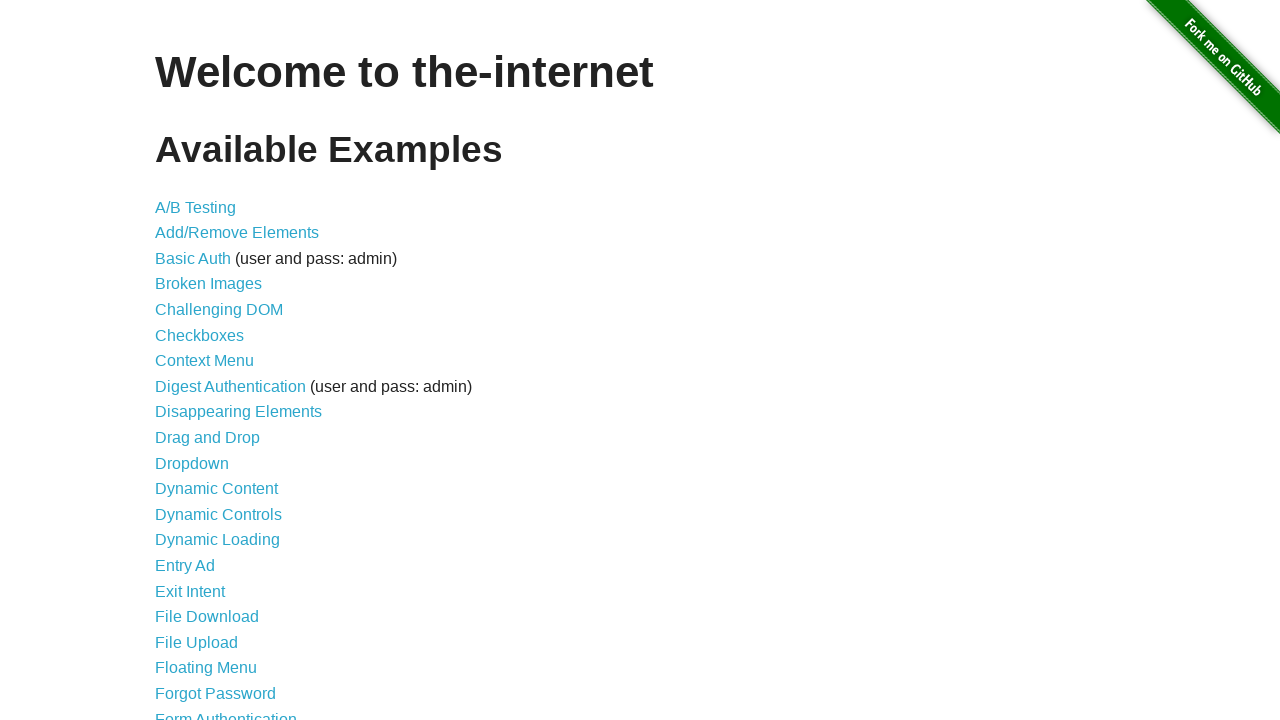

jQuery Growl library loaded and ready to use
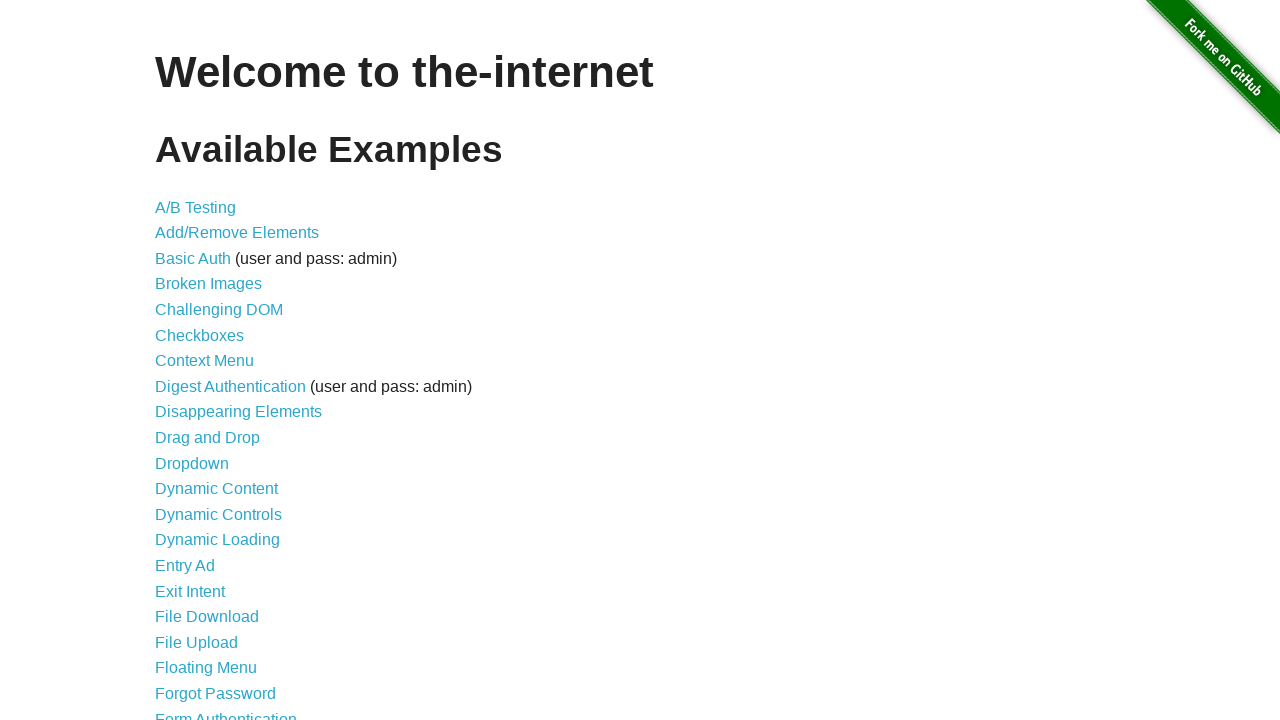

Displayed GET notification message
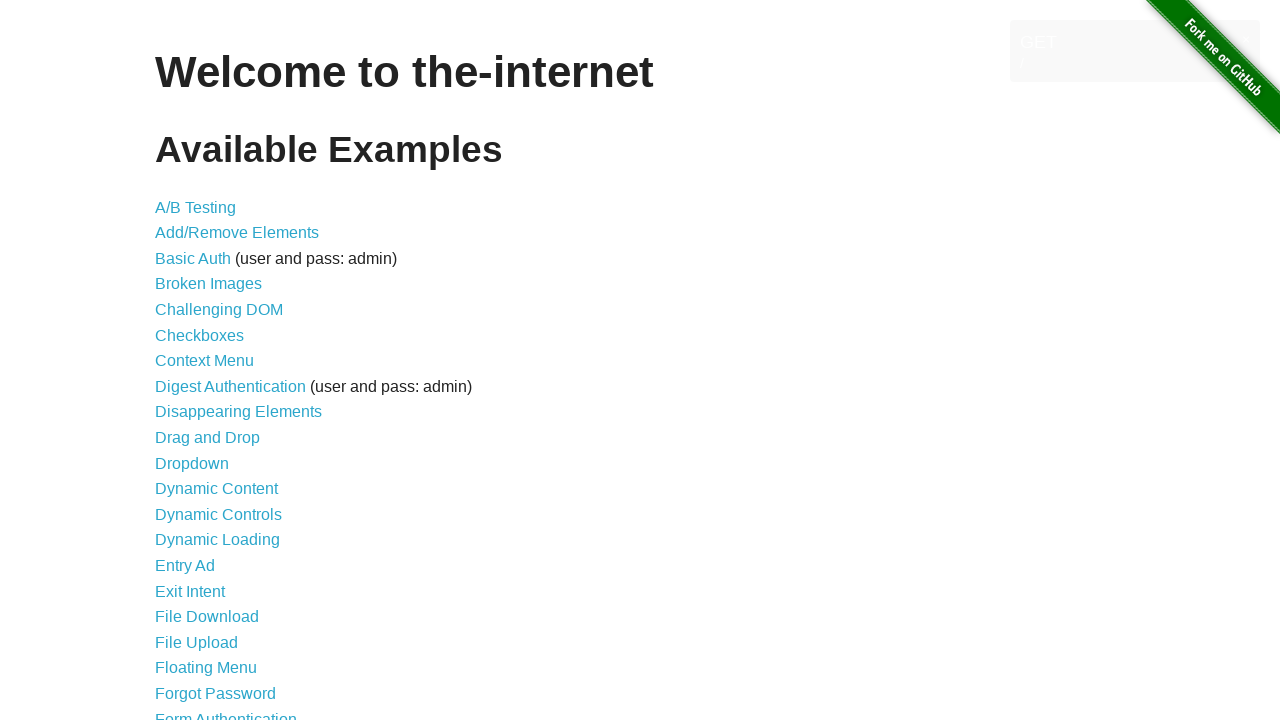

Displayed ERROR notification message
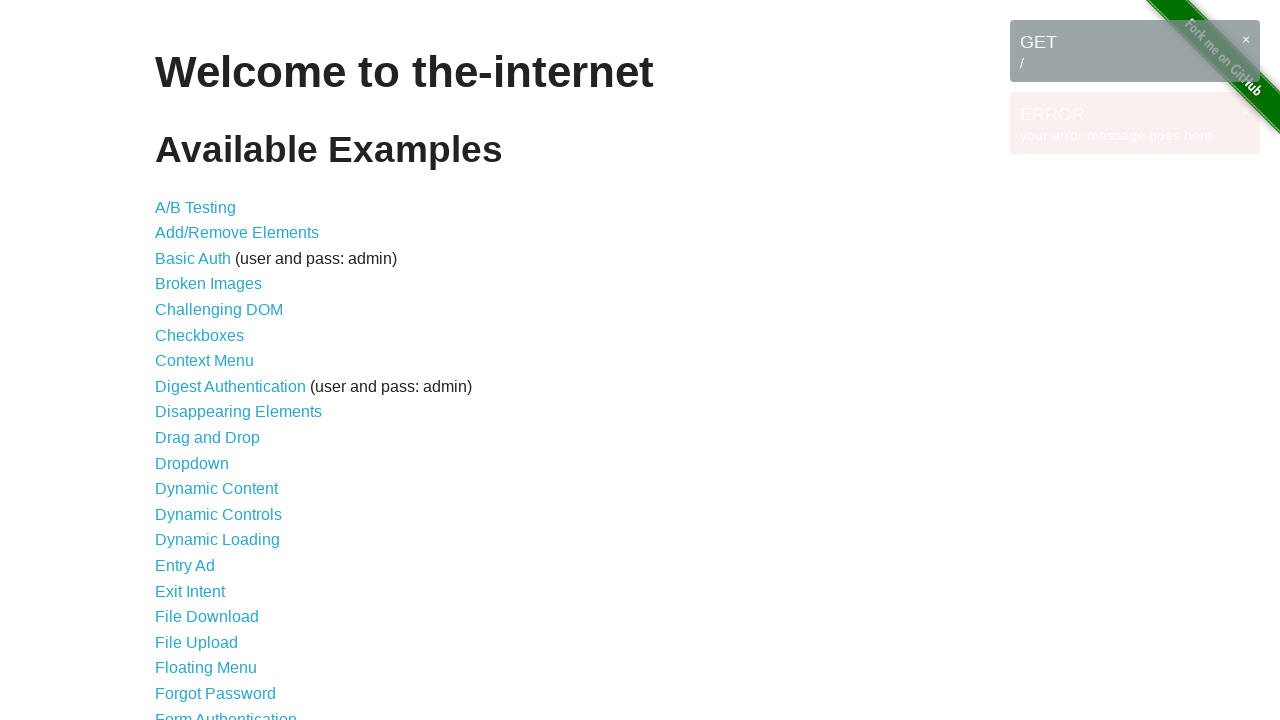

Displayed NOTICE notification message
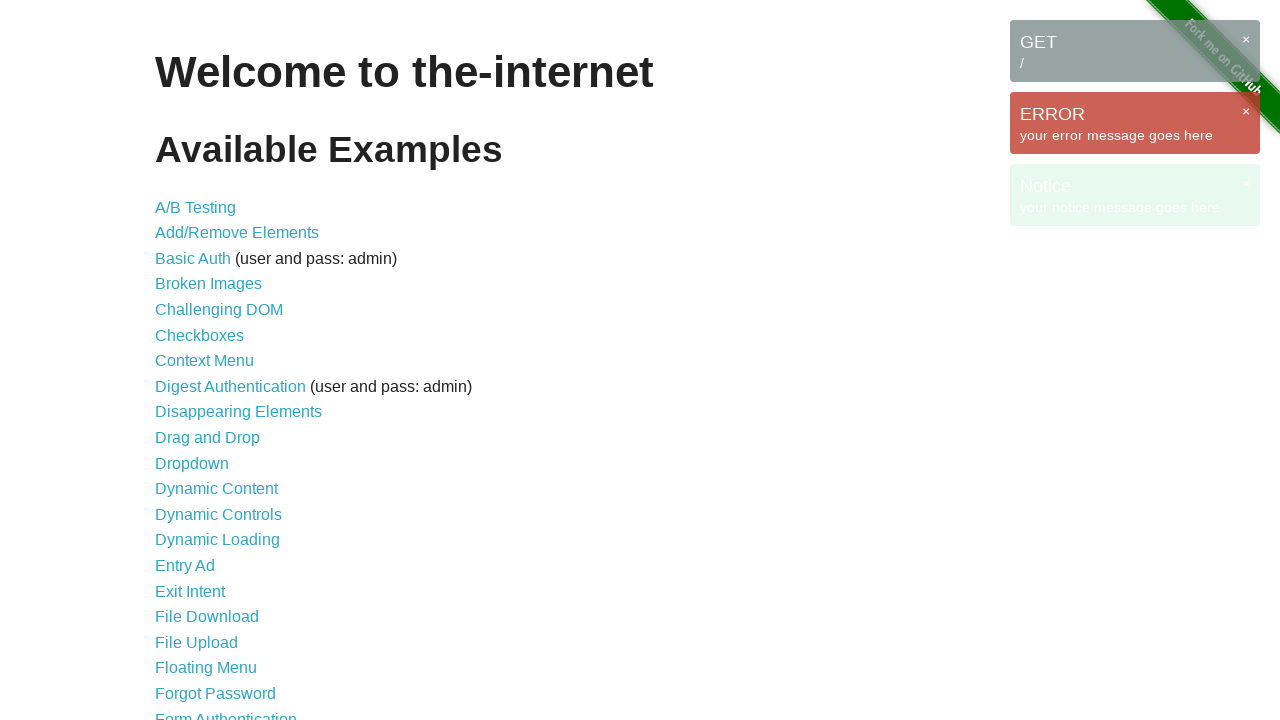

Displayed WARNING notification message
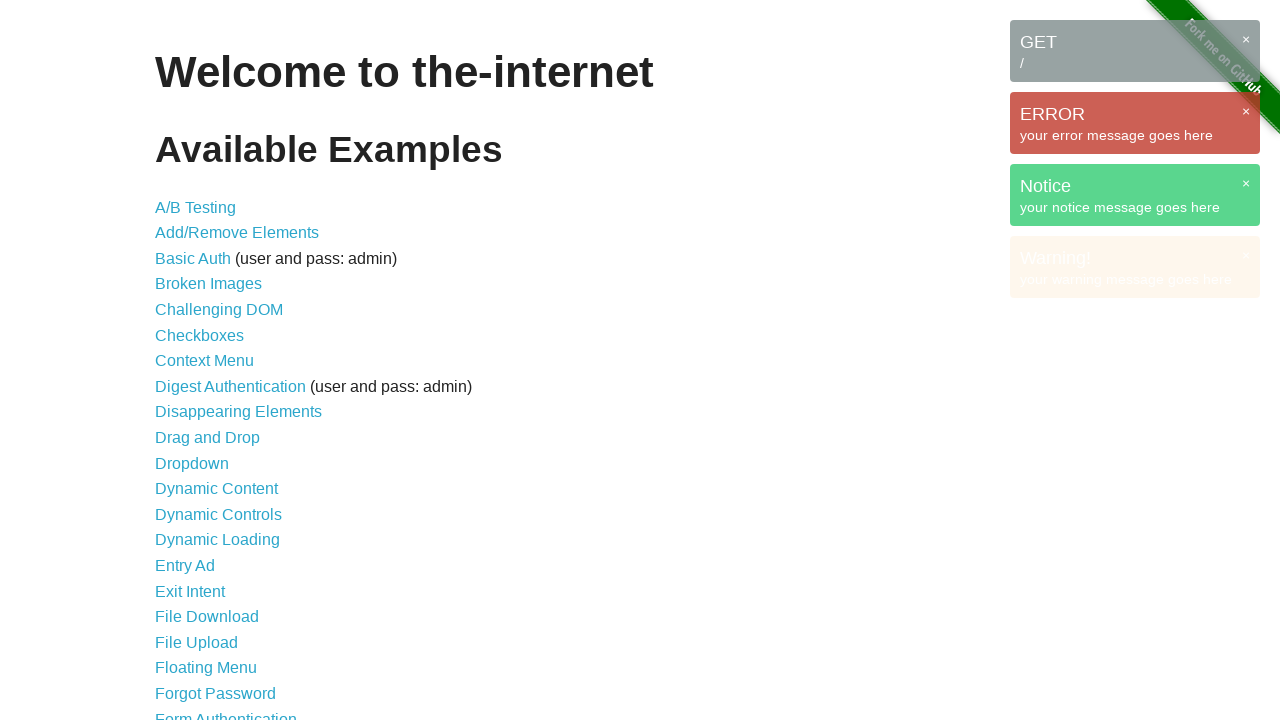

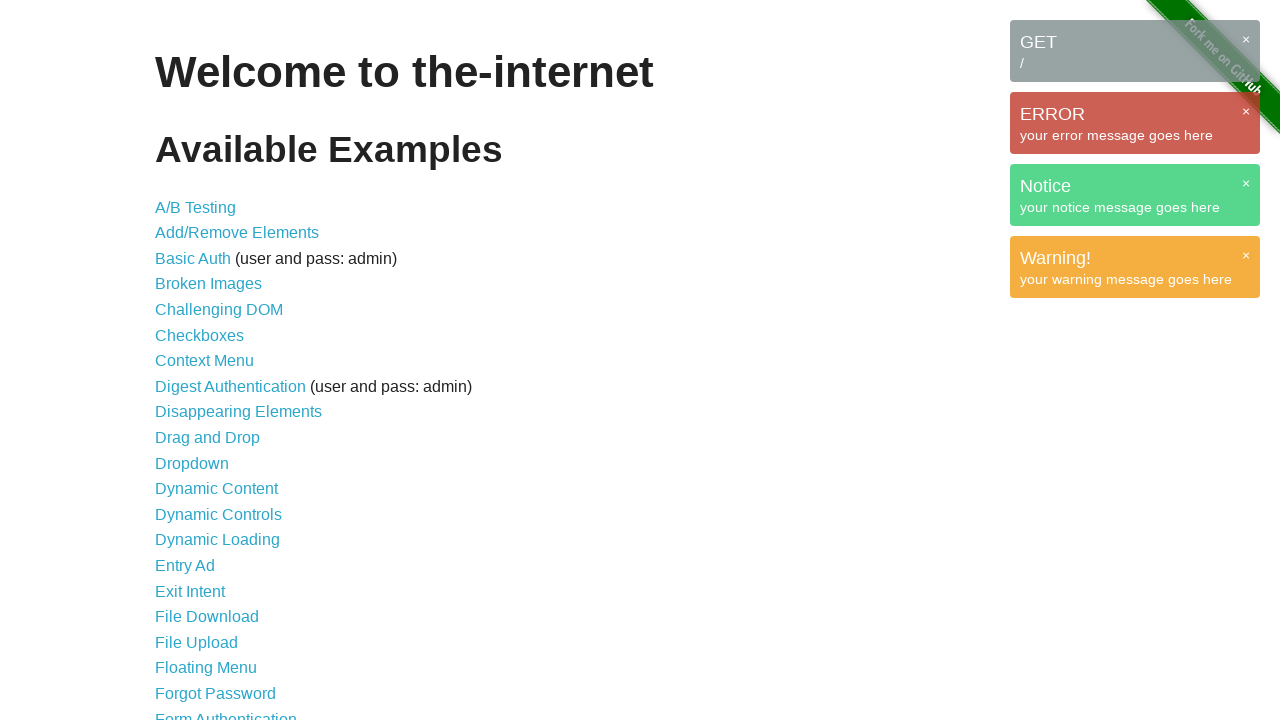